Tests number input validation by entering a too large number and verifying an error message is displayed

Starting URL: https://uljanovs.github.io/site/tasks/enter_a_number

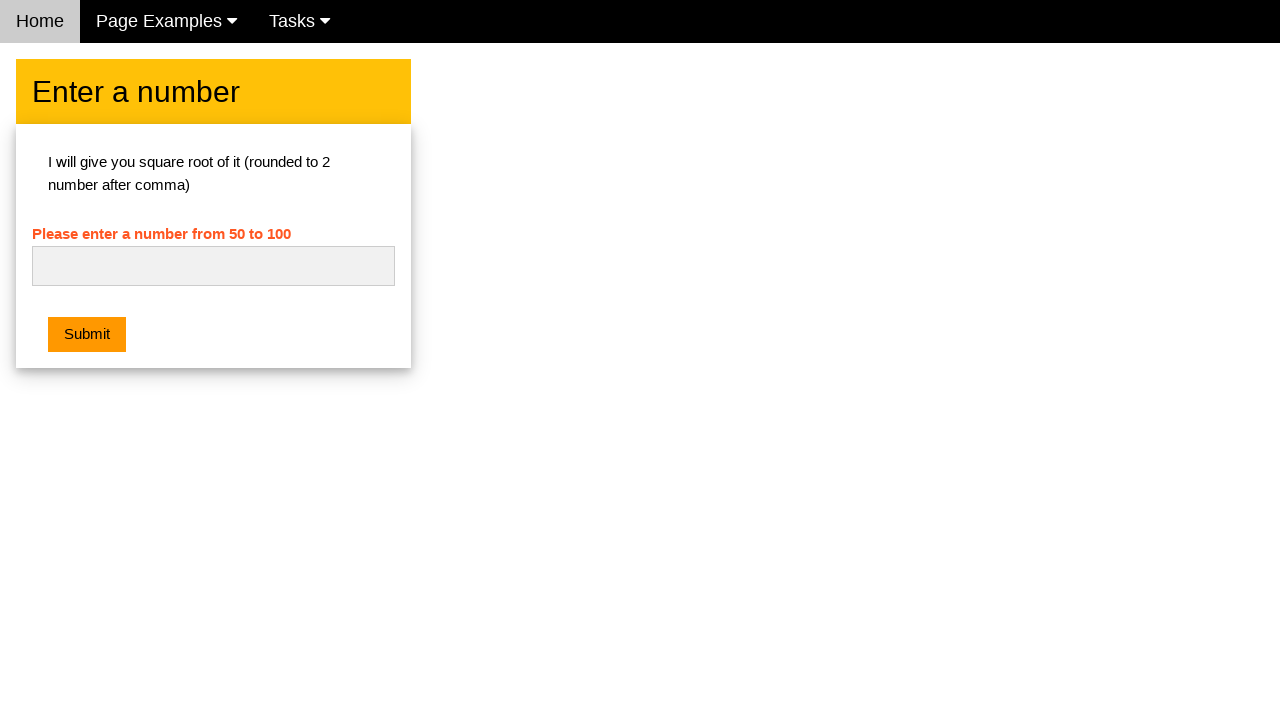

Cleared the number input field on #numb
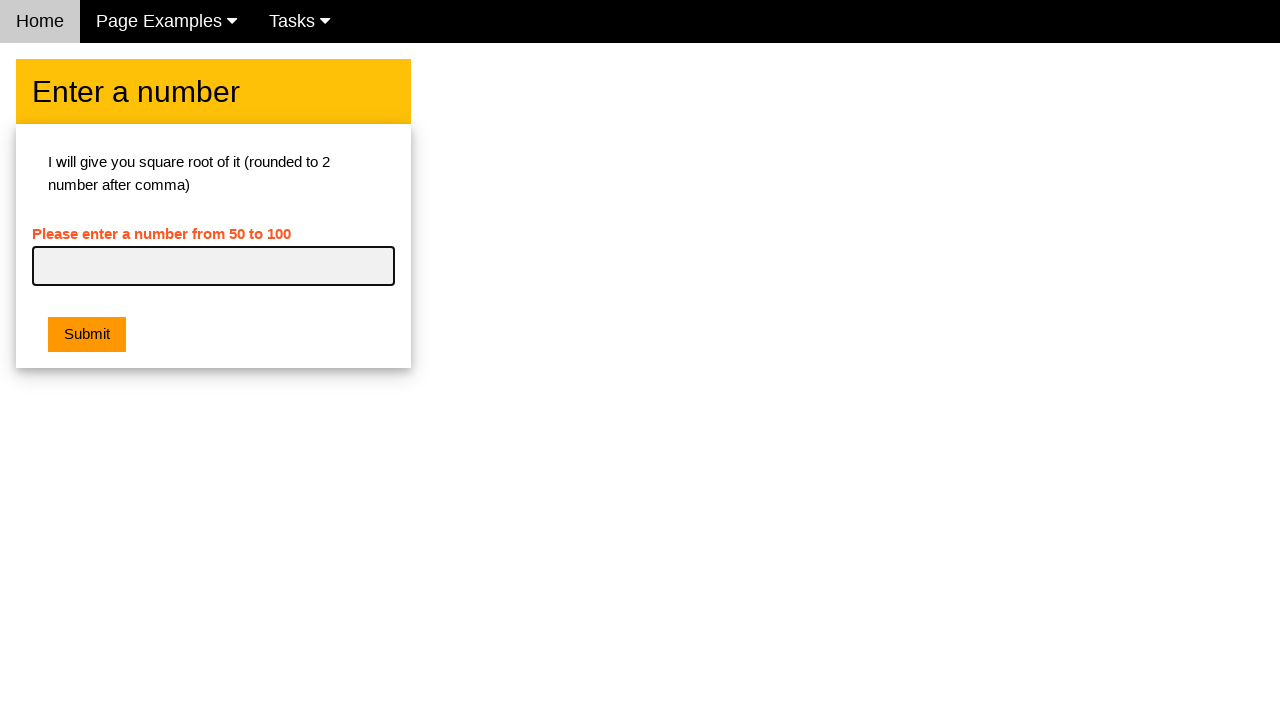

Entered large number '150' into the input field on #numb
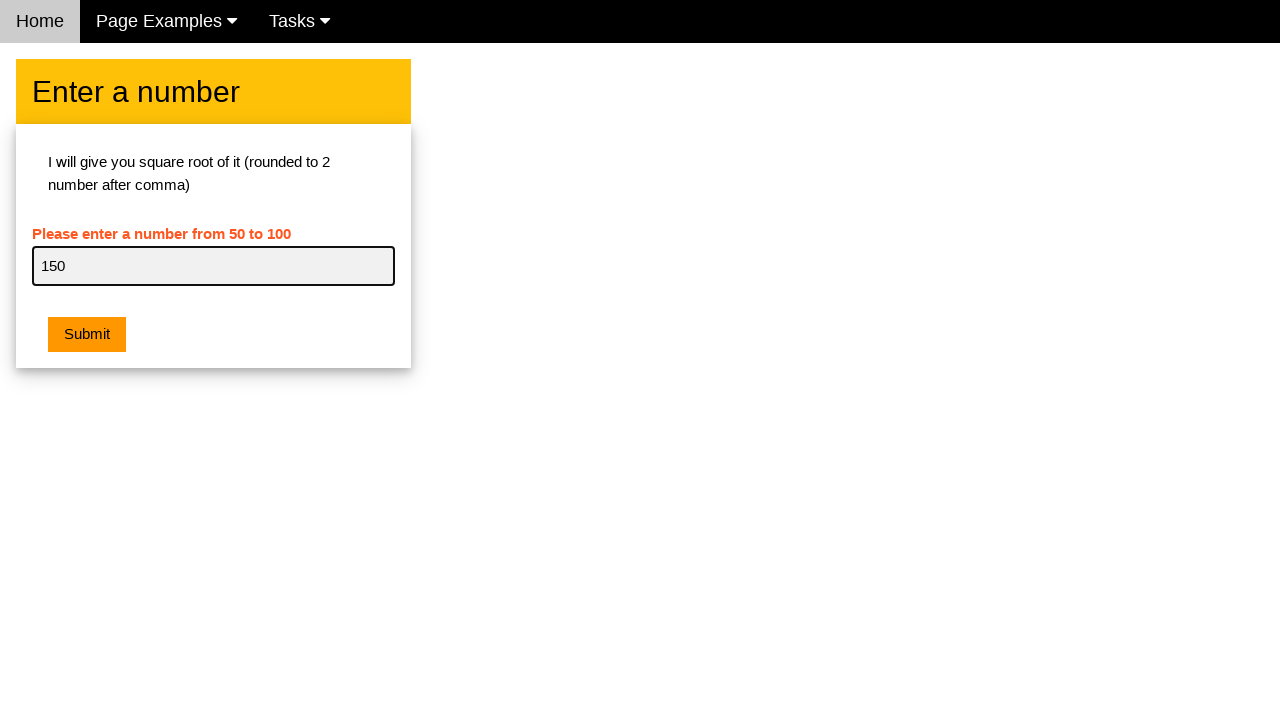

Clicked the Submit button at (87, 335) on xpath=//button[contains(text(),'Submit')]
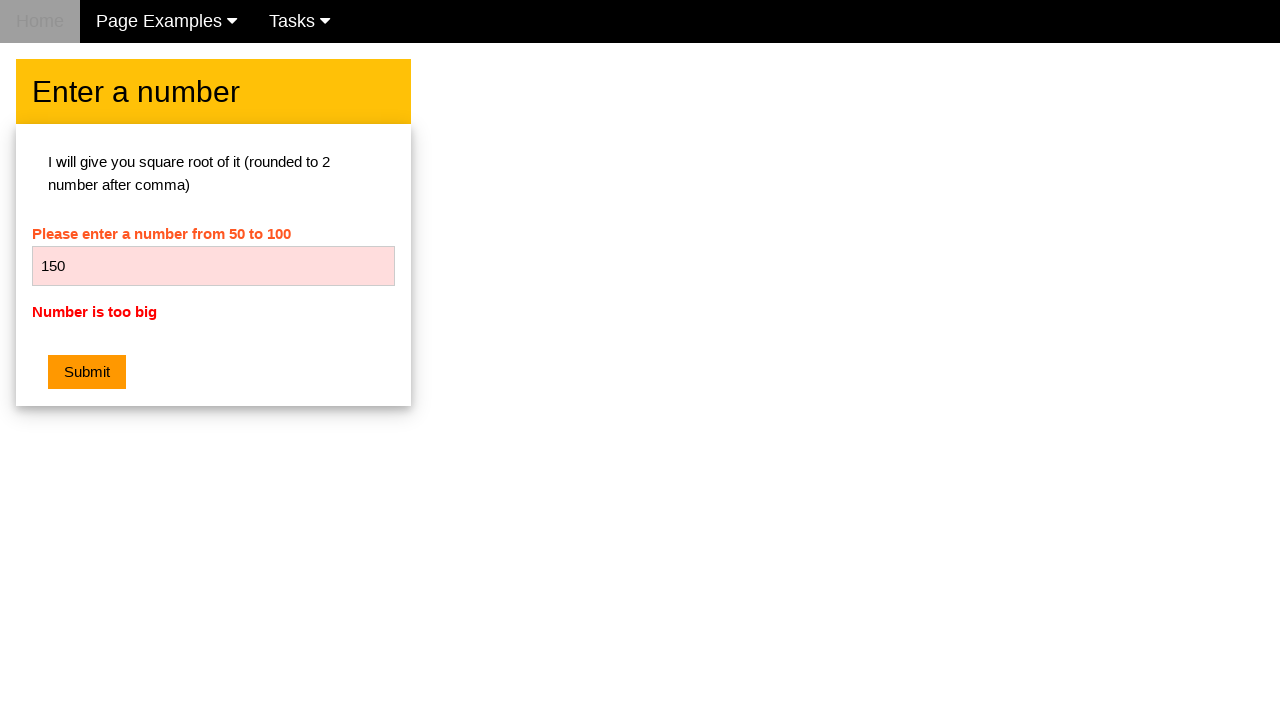

Error message displayed for invalid number input
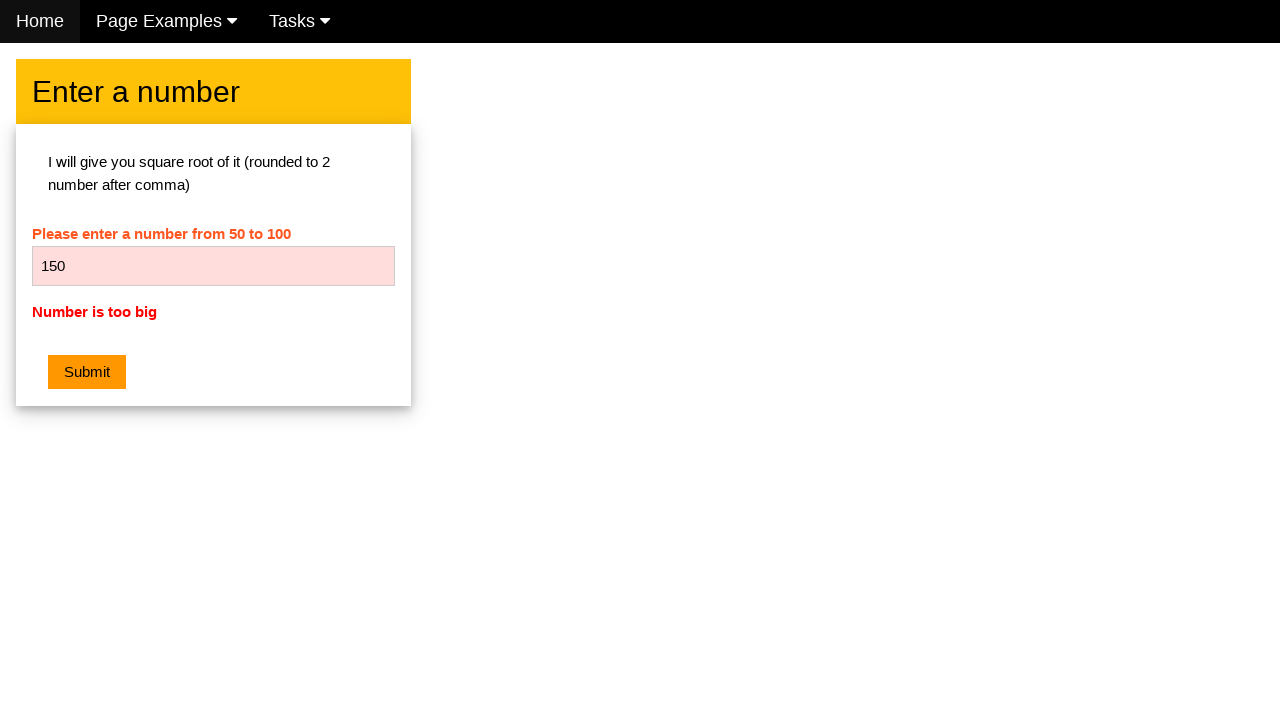

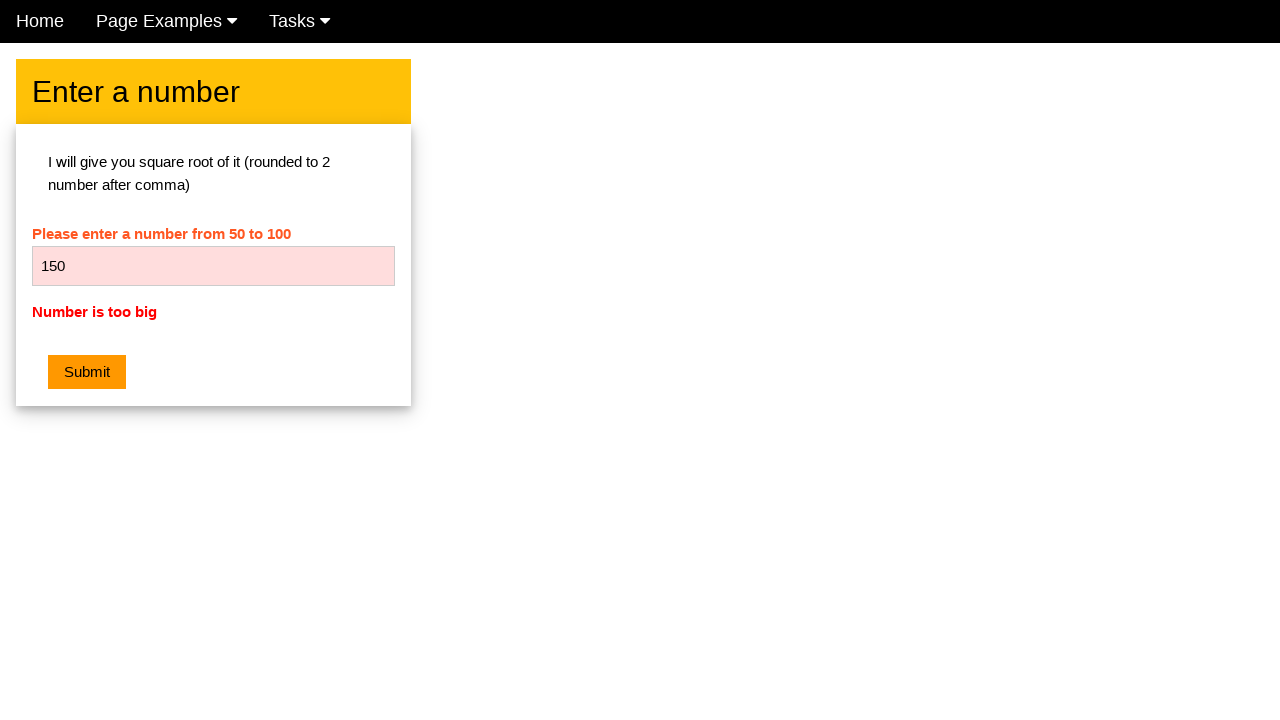